Tests keyboard actions by selecting all text in the first text comparison panel using Ctrl+A, copying with Ctrl+C, then selecting all in the second panel and pasting with Ctrl+V

Starting URL: https://extendsclass.com/text-compare.html

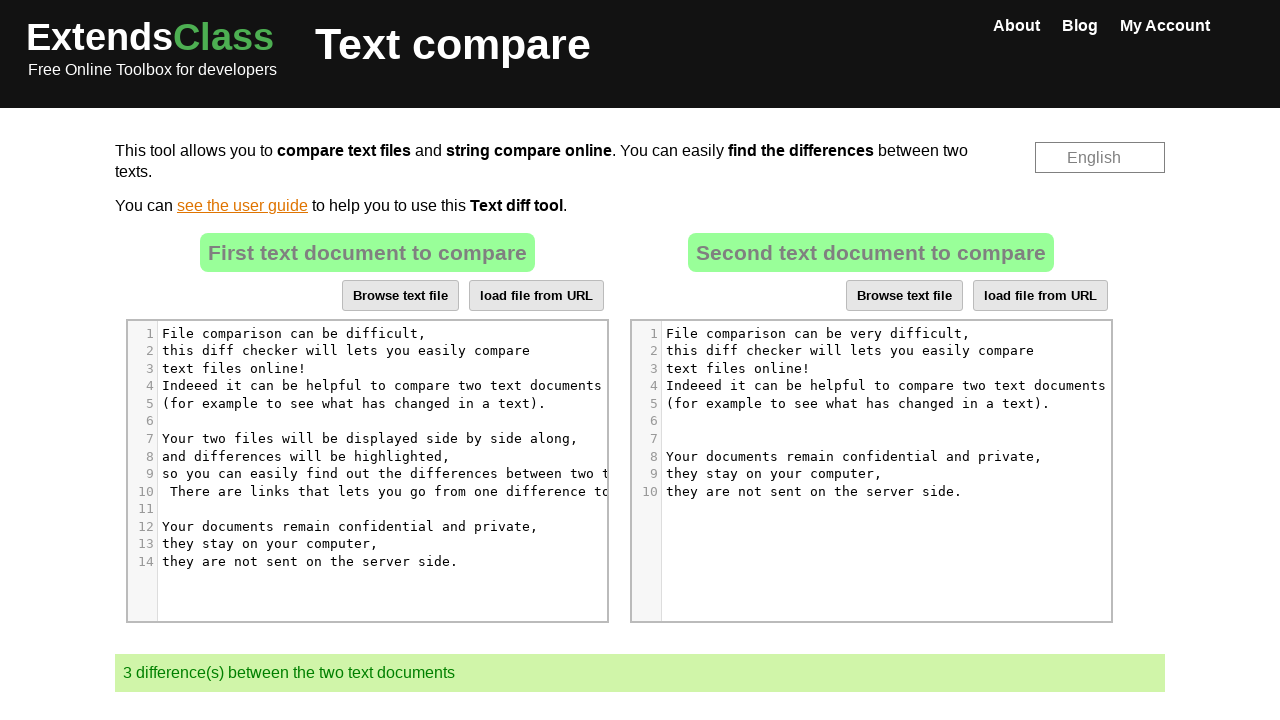

First text editor panel loaded
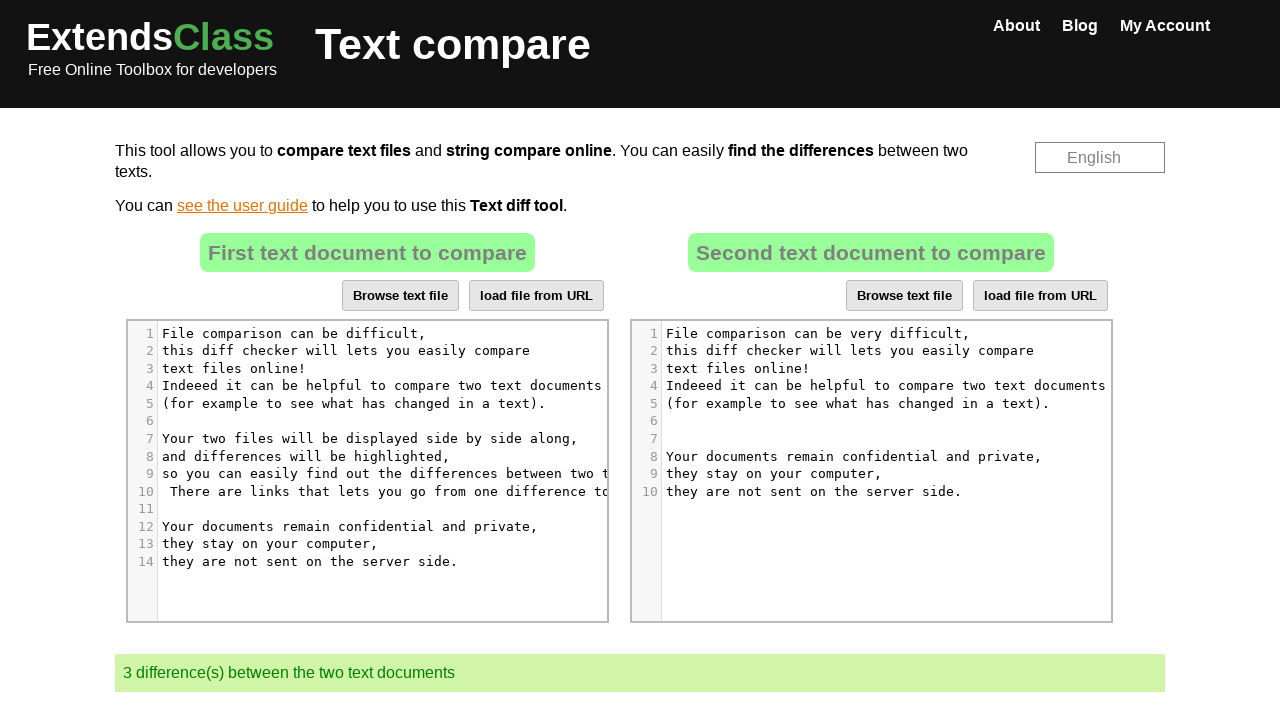

Clicked on first text editor panel to focus it at (391, 369) on xpath=//*[@id='dropZone']/div[2]/div/div[6]/div[1]/div/div/div/div[5]/div[3]/pre
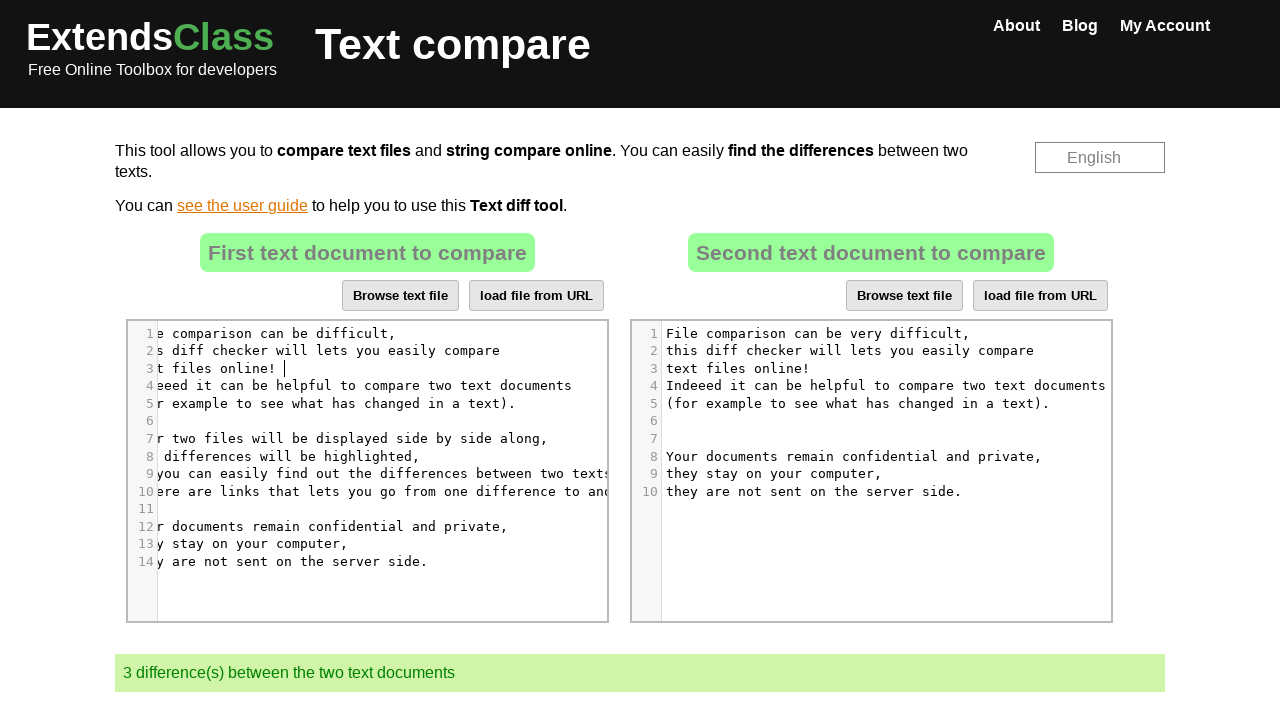

Pressed Ctrl+A to select all text in first editor
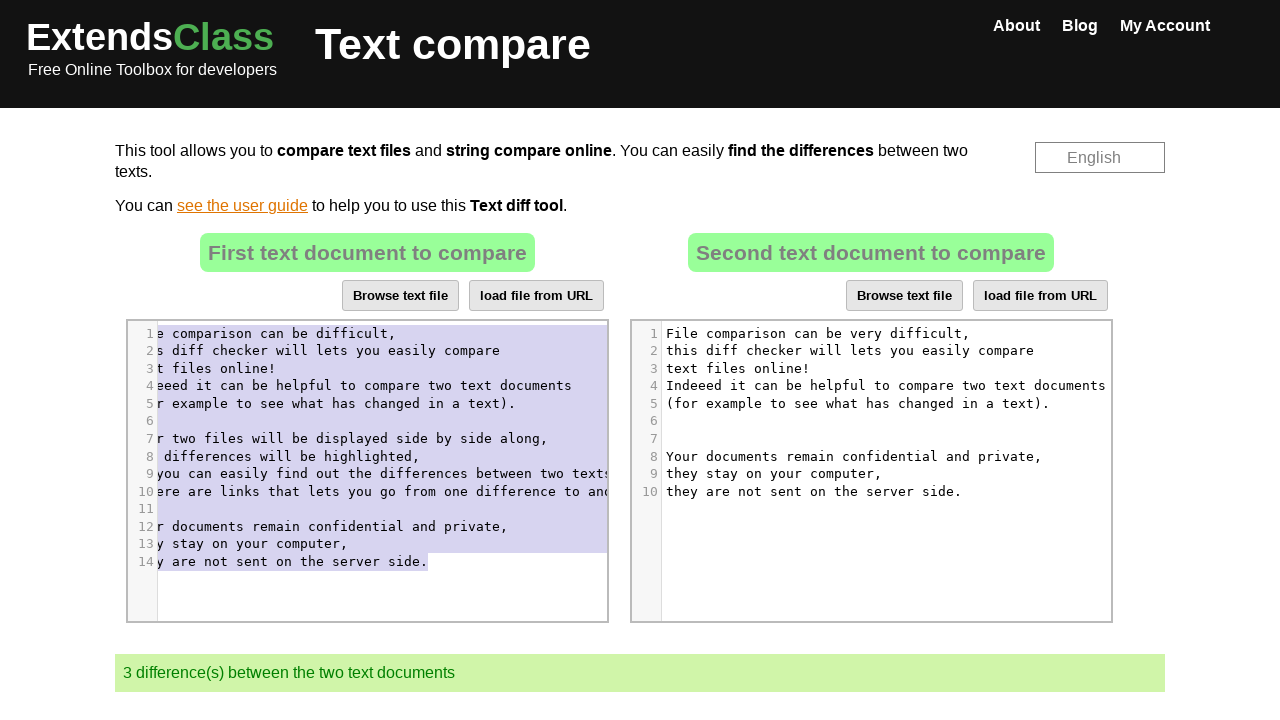

Pressed Ctrl+C to copy selected text
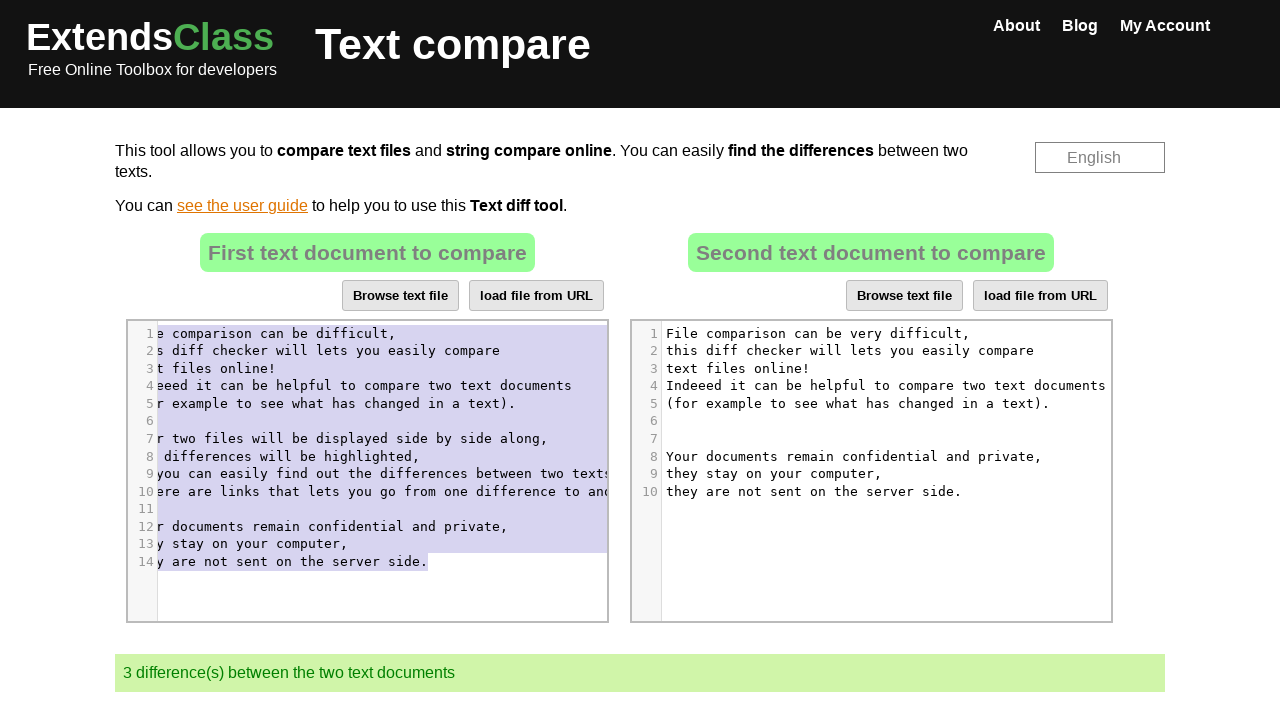

Waited for clipboard operation to complete
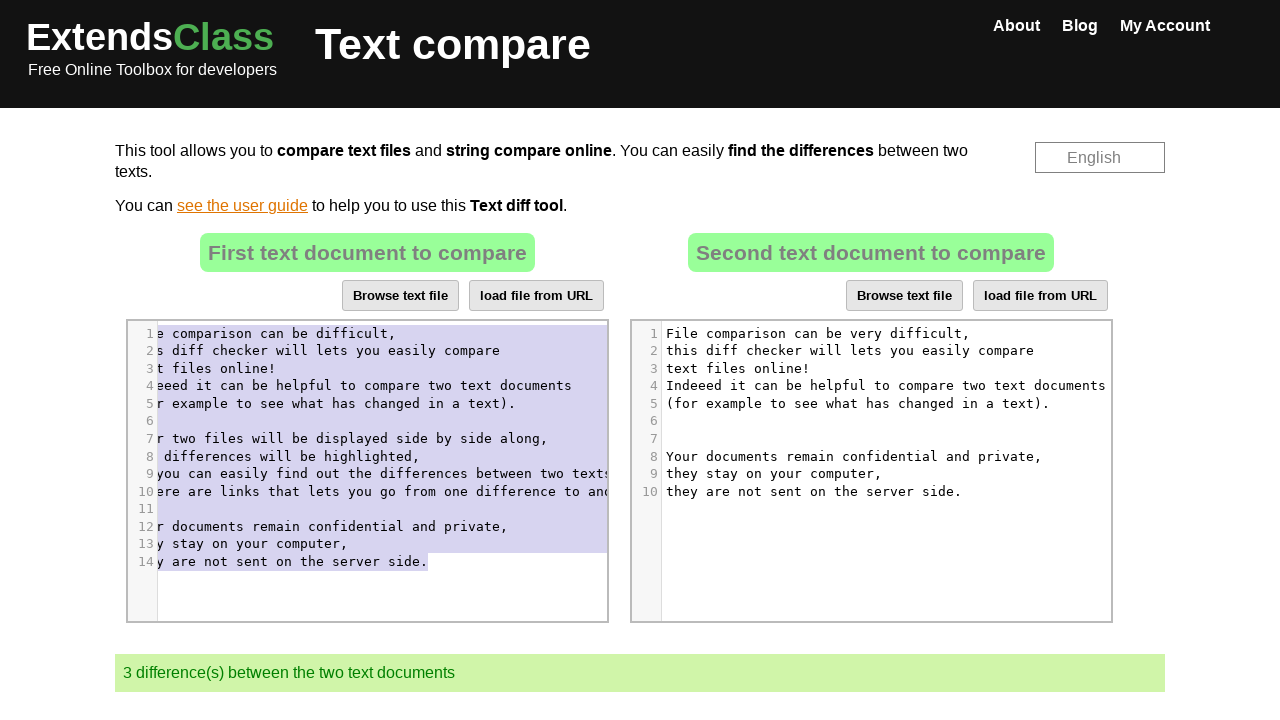

Clicked on second text editor panel to focus it at (883, 369) on xpath=//*[@id='dropZone2']/div[2]/div/div[6]/div[1]/div/div/div/div[5]/div[3]/pr
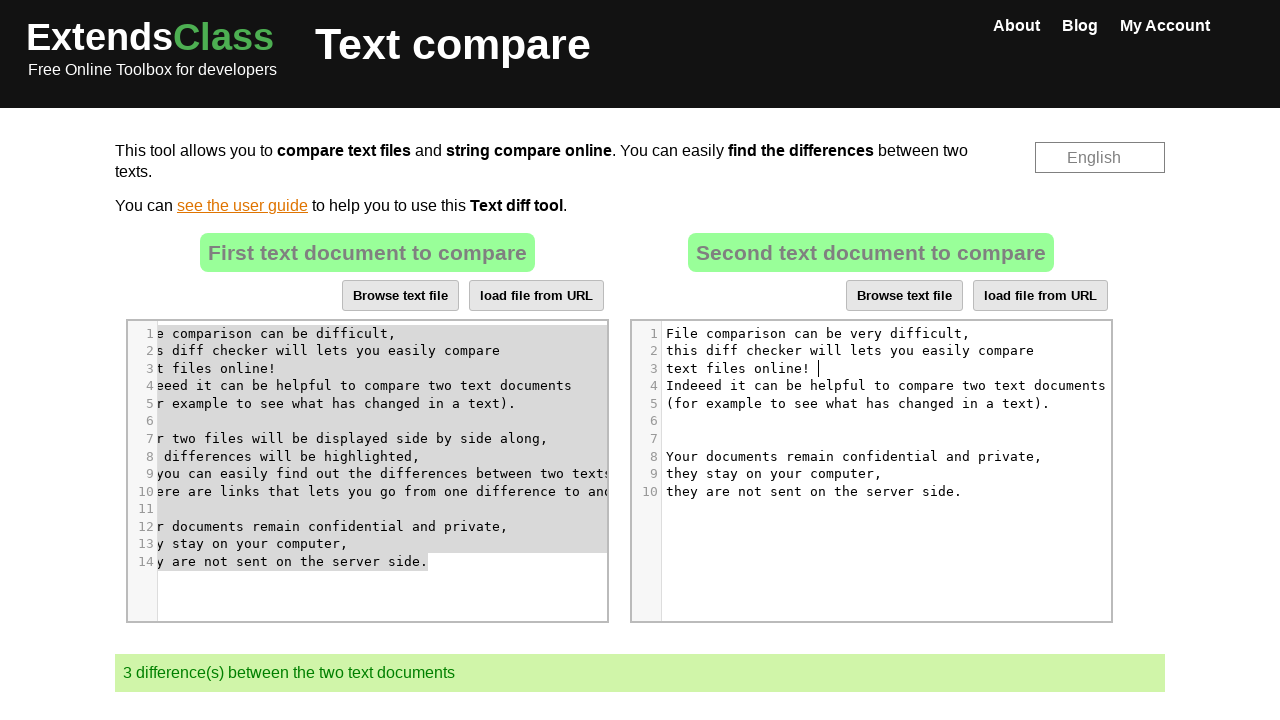

Pressed Ctrl+A to select all text in second editor
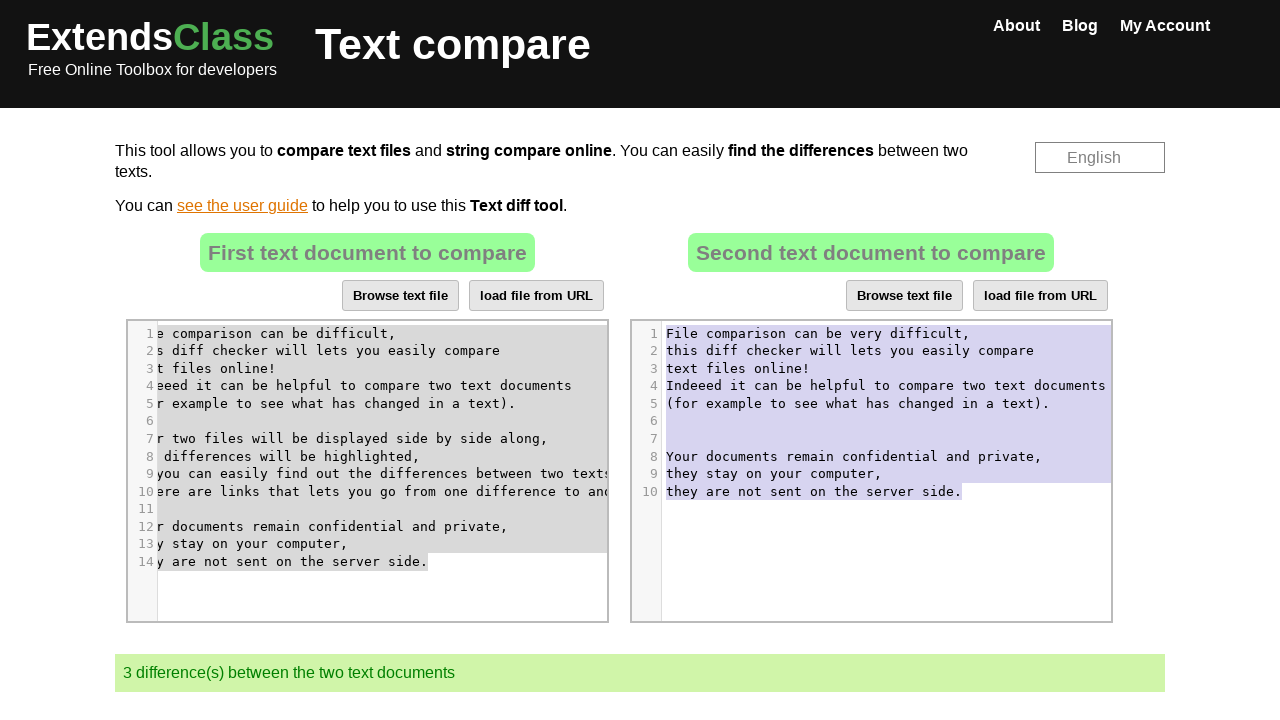

Pressed Ctrl+V to paste copied text into second editor
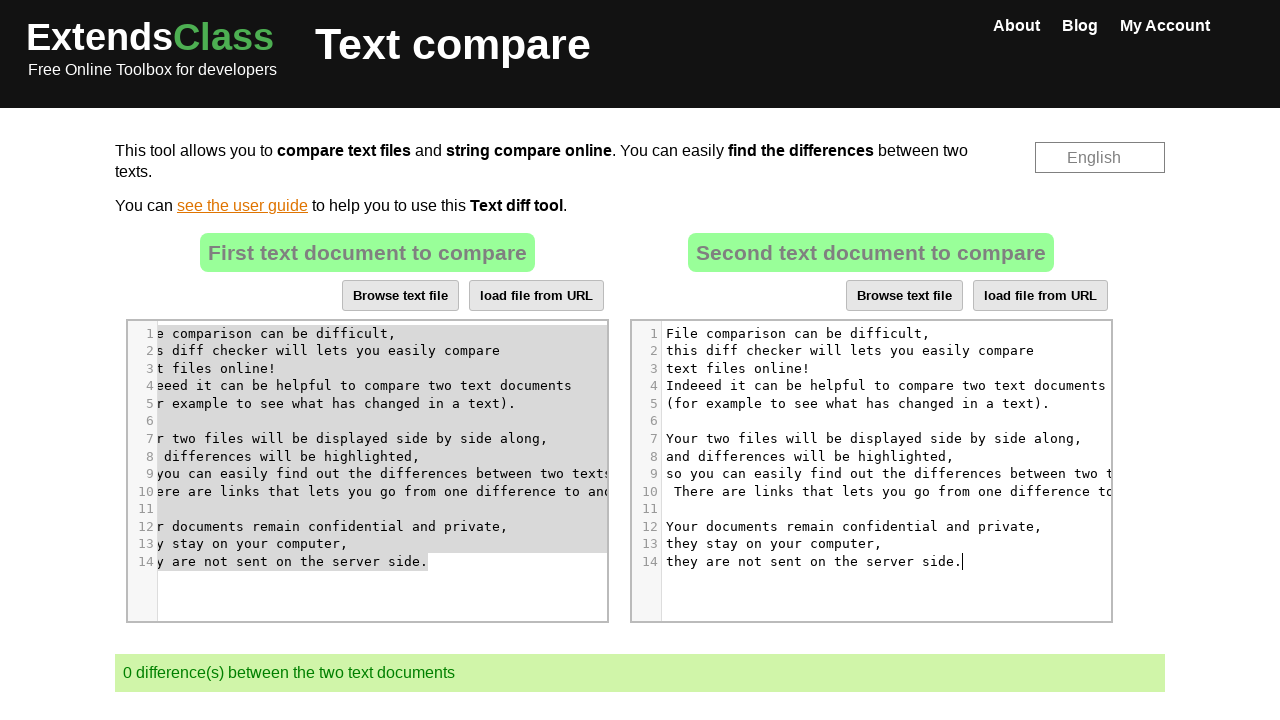

Waited for paste operation to complete
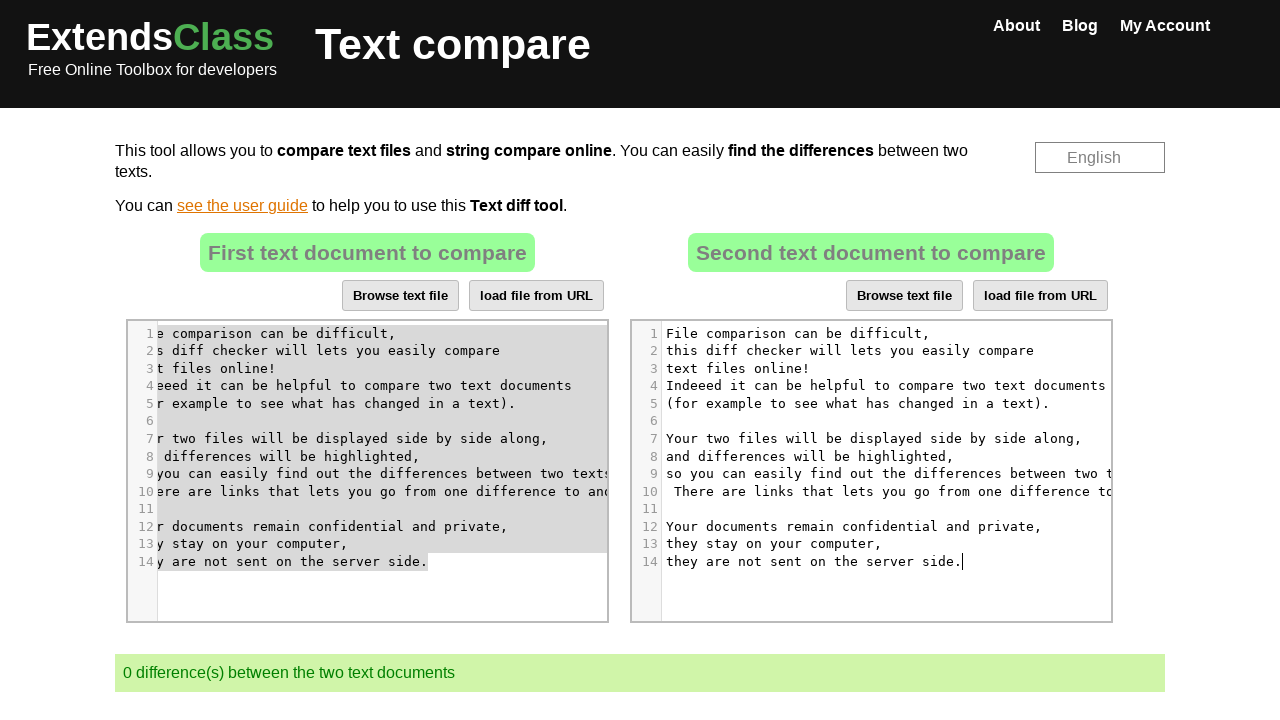

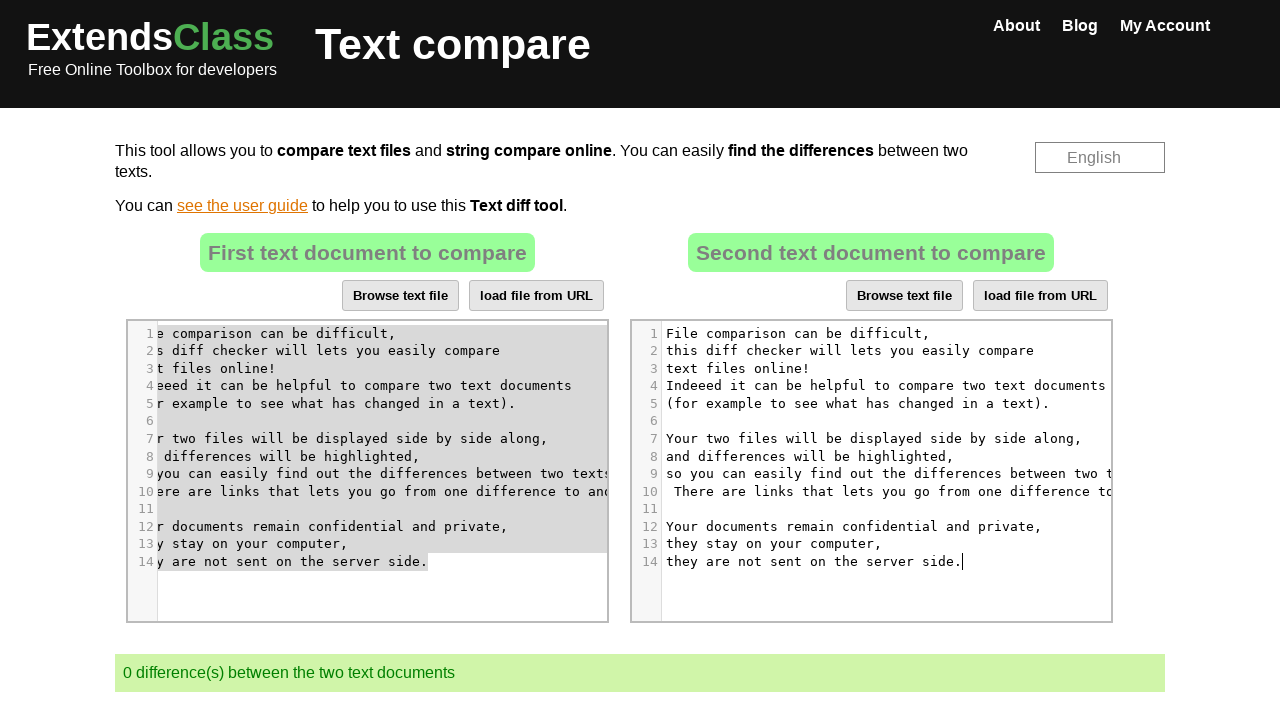